Tests the Lorem Ipsum generator by selecting the bytes option, entering a character count, clicking generate, and verifying the Lorem Ipsum text is displayed.

Starting URL: https://www.lipsum.com/

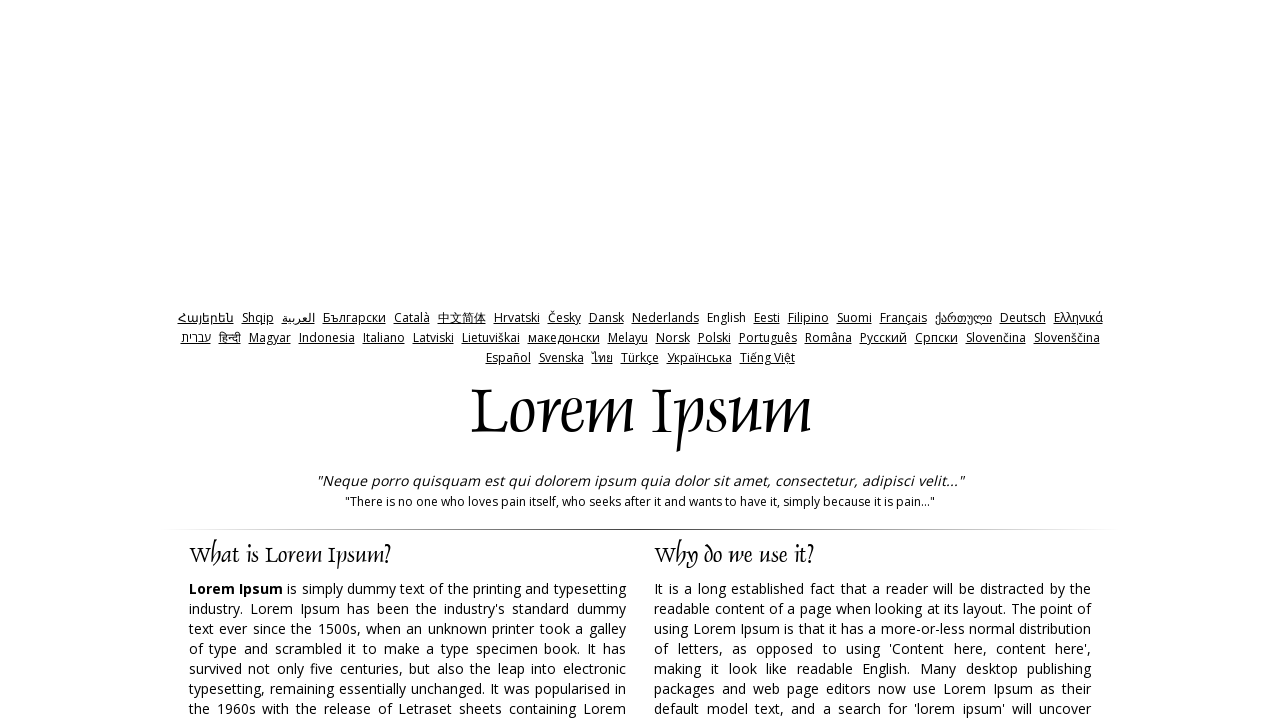

Clicked the bytes radio button to select bytes option at (765, 360) on xpath=//*[@id='Panes']/div[4]/form/table/tbody/tr[1]/td[2]/table/tbody/tr[3]/td[
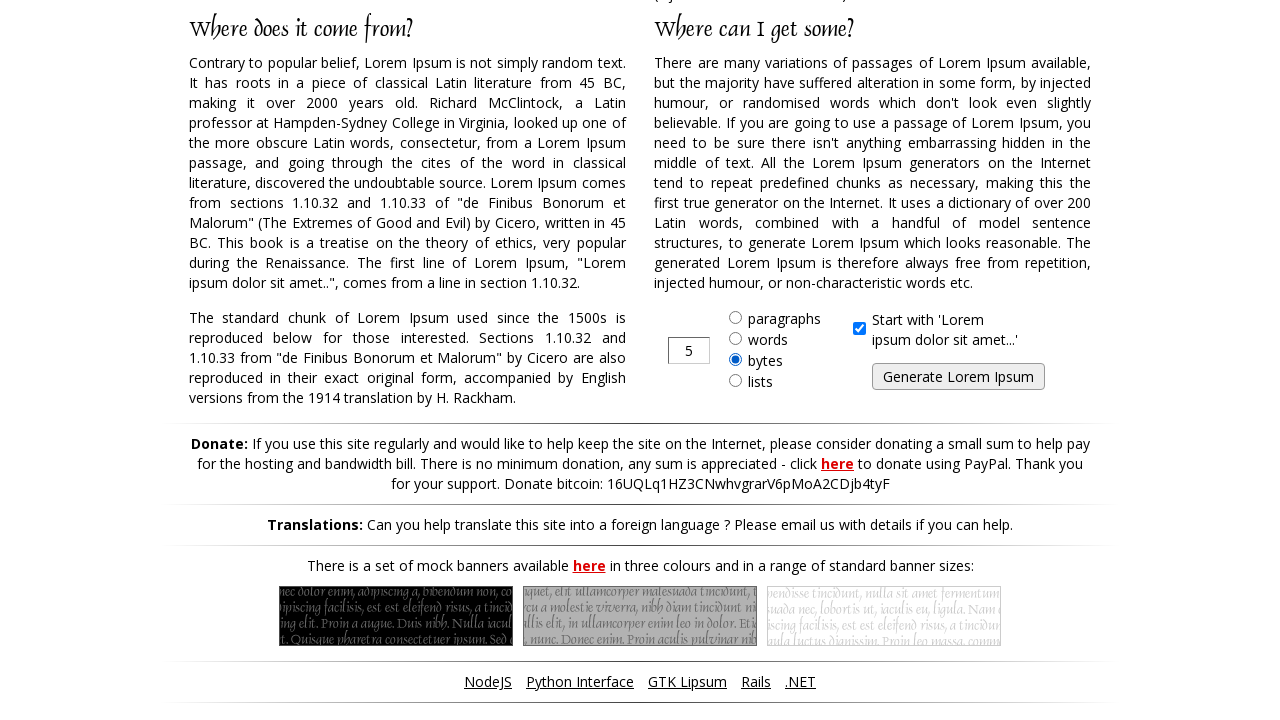

Cleared the amount input field on #amount
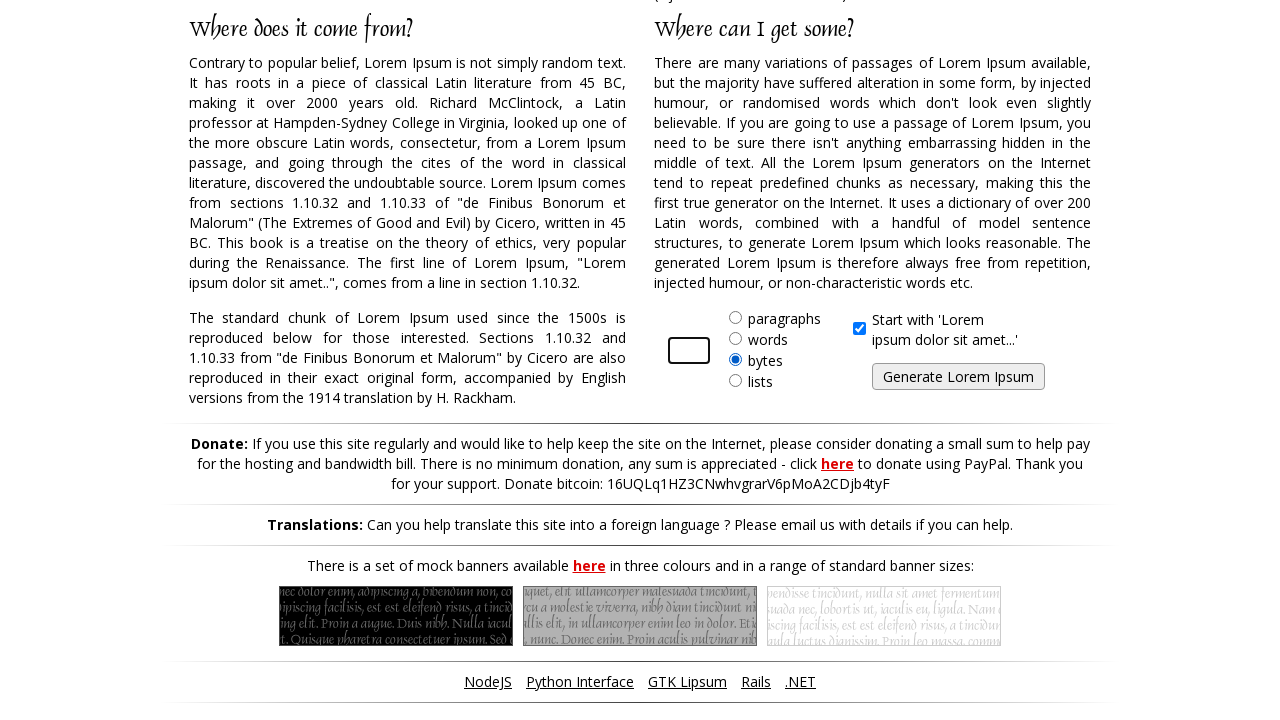

Entered character count of 500 in the amount field on #amount
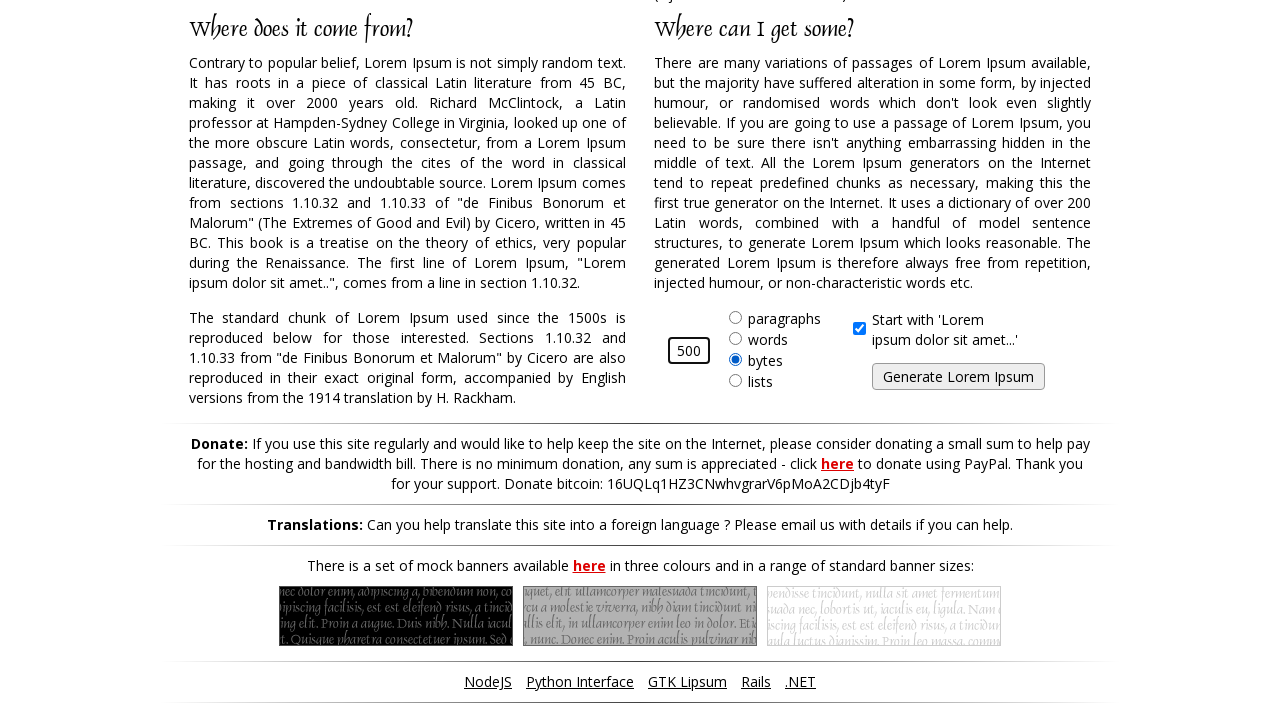

Clicked the generate button to create Lorem Ipsum text at (958, 377) on #generate
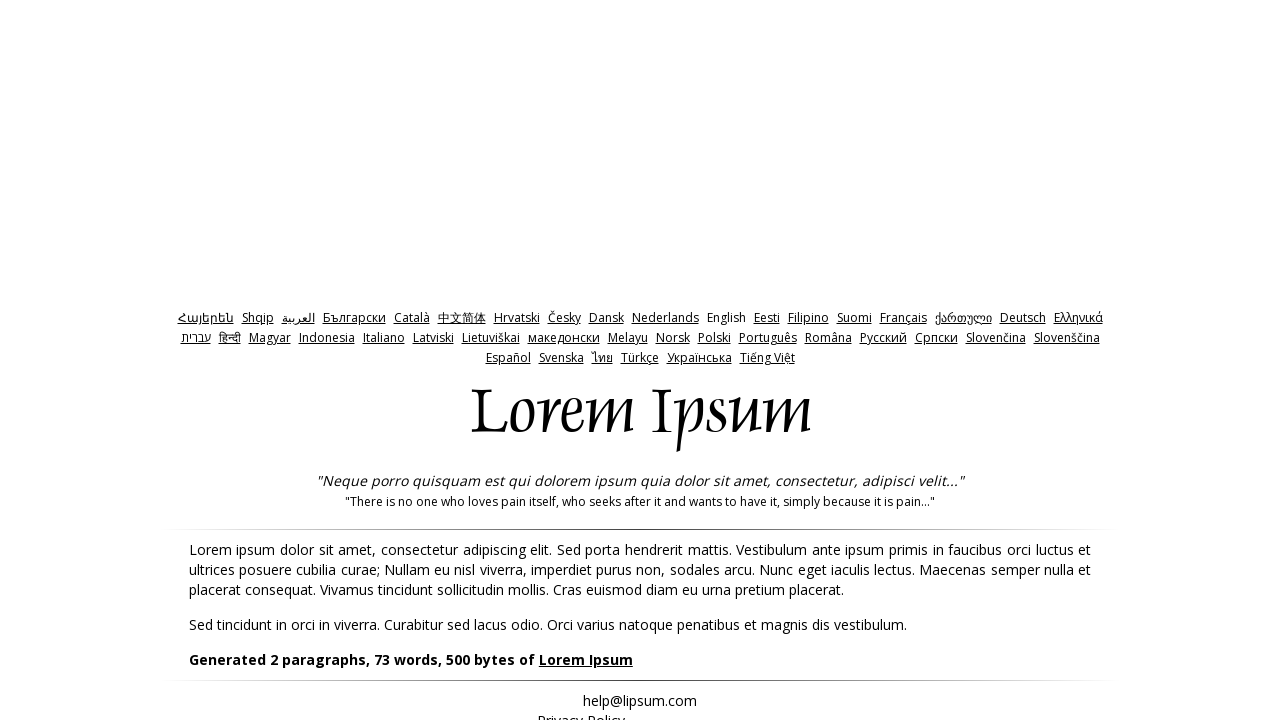

Lorem Ipsum text was generated and displayed
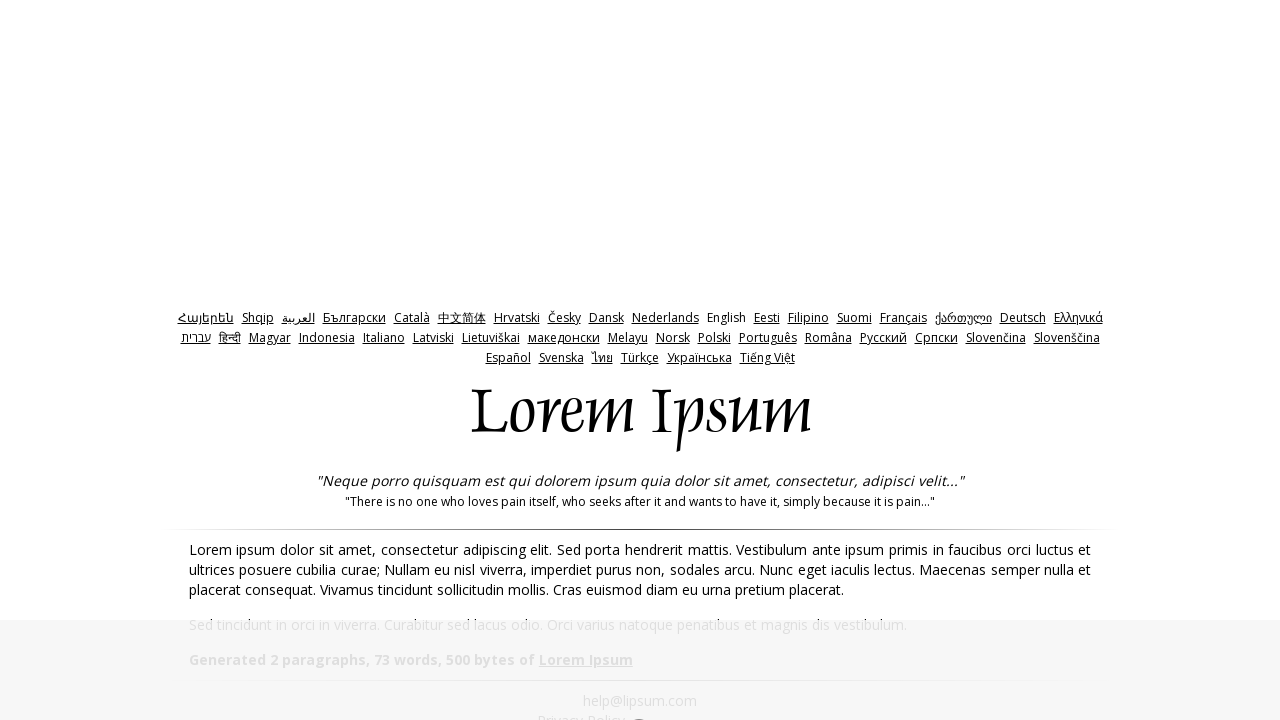

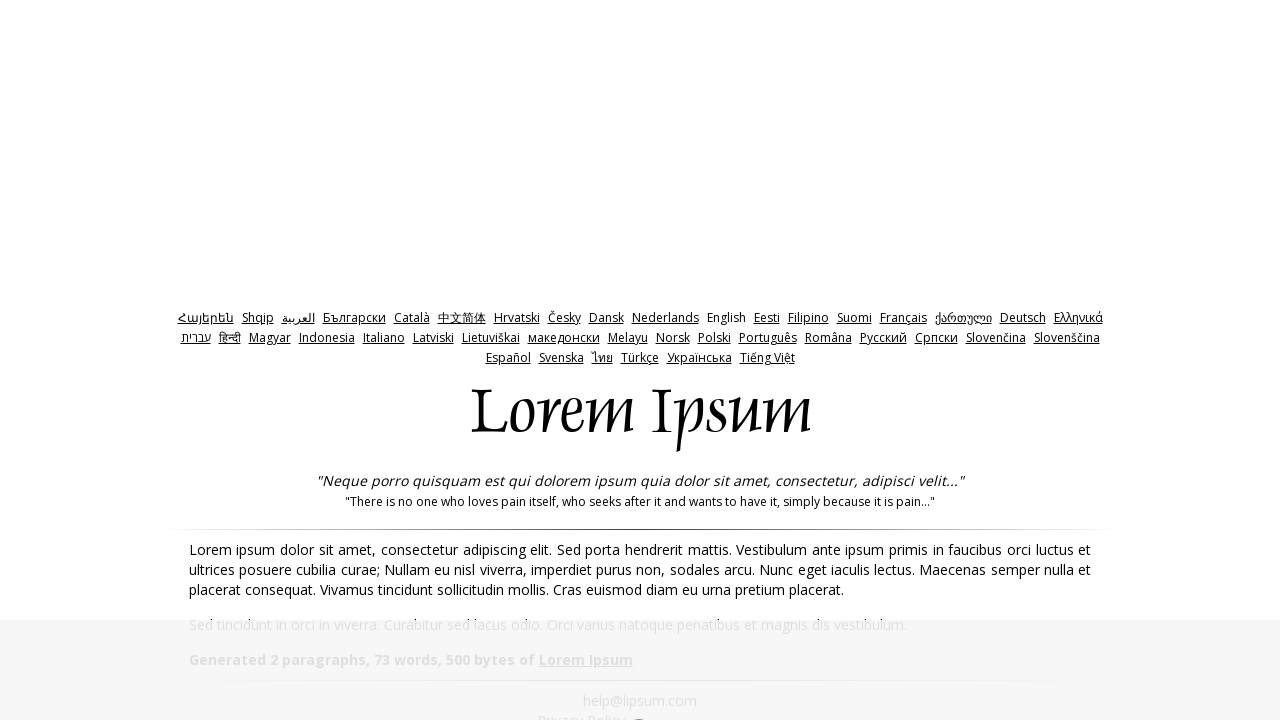